Tests window handle functionality by clicking links that open new tabs/windows, then closing all tabs except the main page and switching back to it.

Starting URL: https://www.toolsqa.com/selenium-webdriver/window-handle-in-selenium/

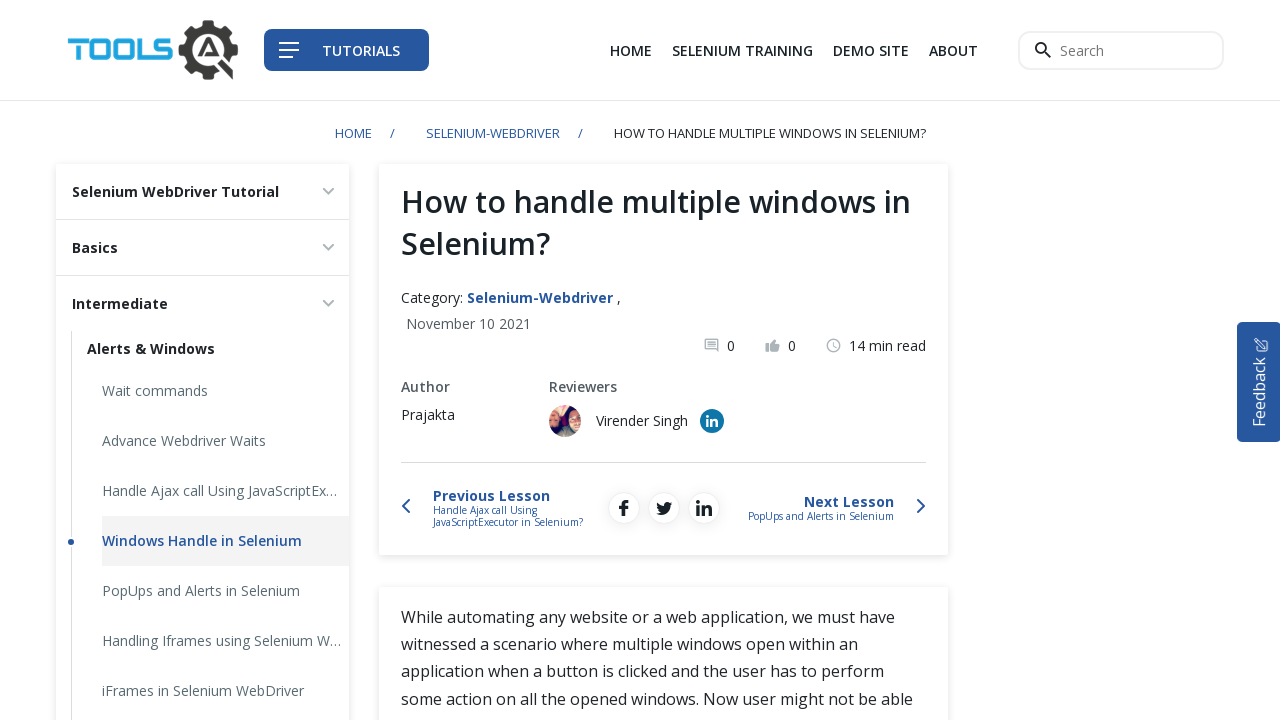

Stored main page reference
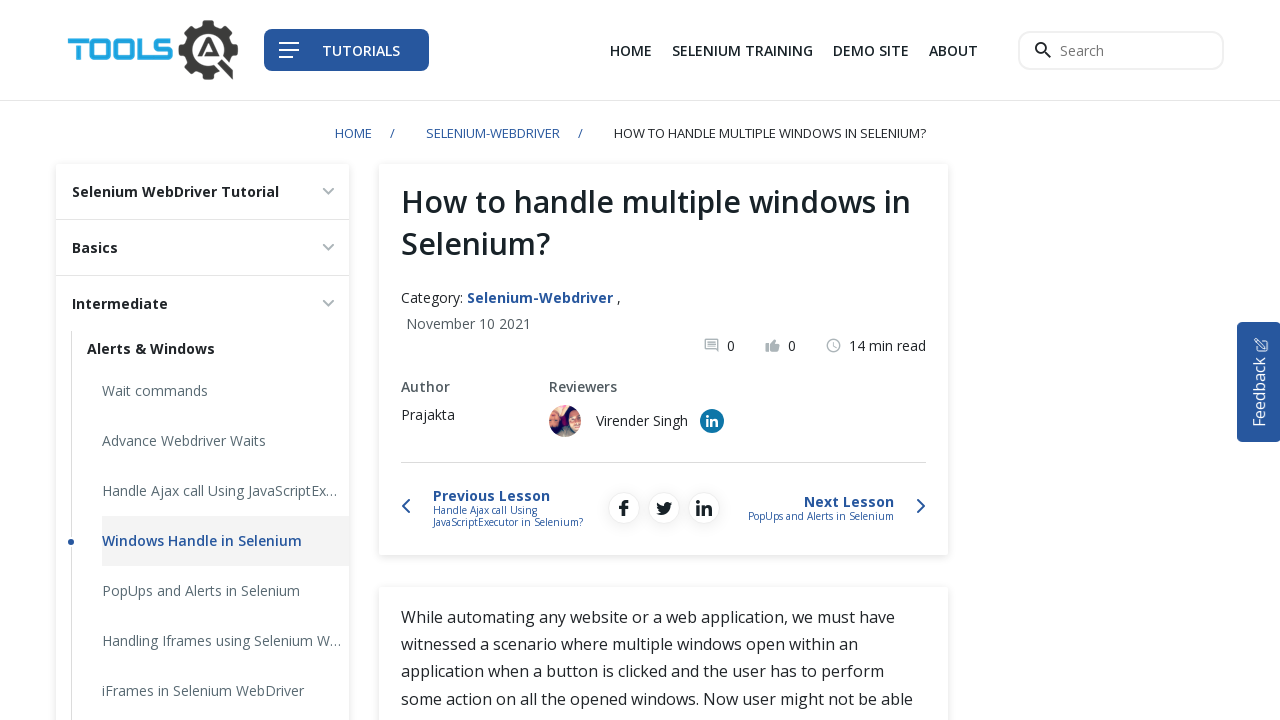

Found 5 links with target='_blank'
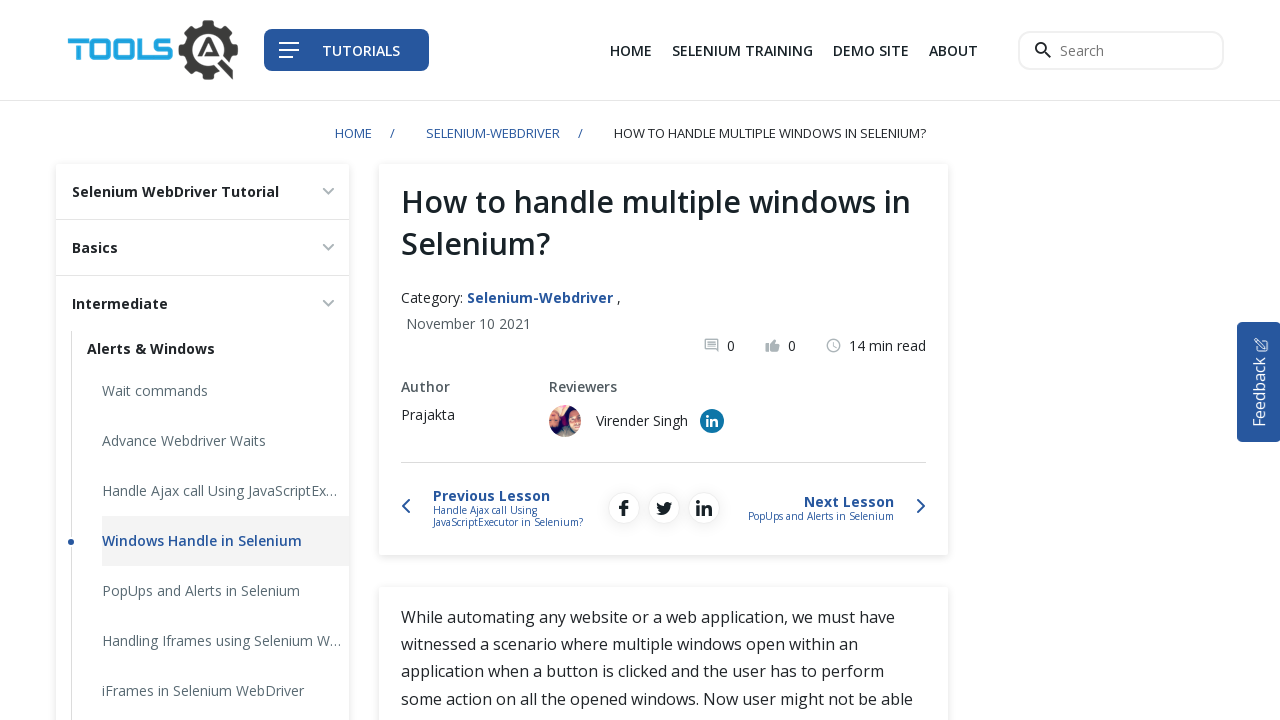

Clicked first link to open new tab at (871, 50) on xpath=//a[@target='_blank'] >> nth=0
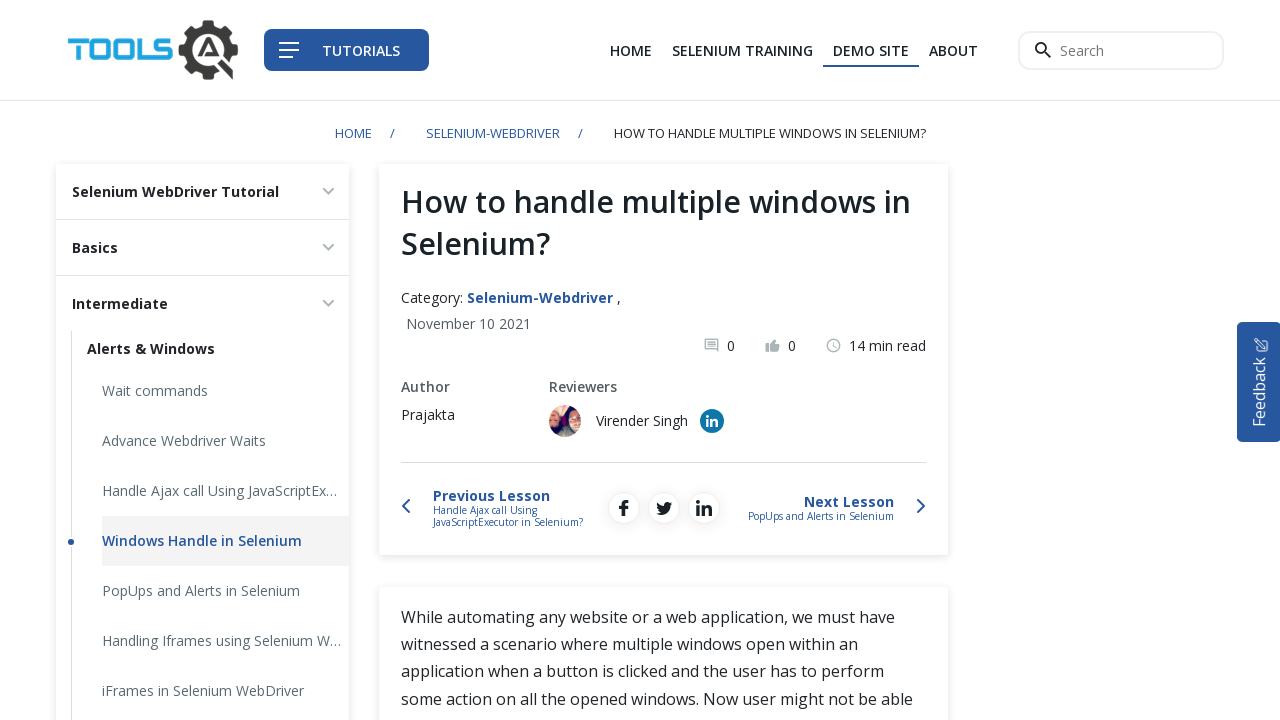

First new tab opened successfully
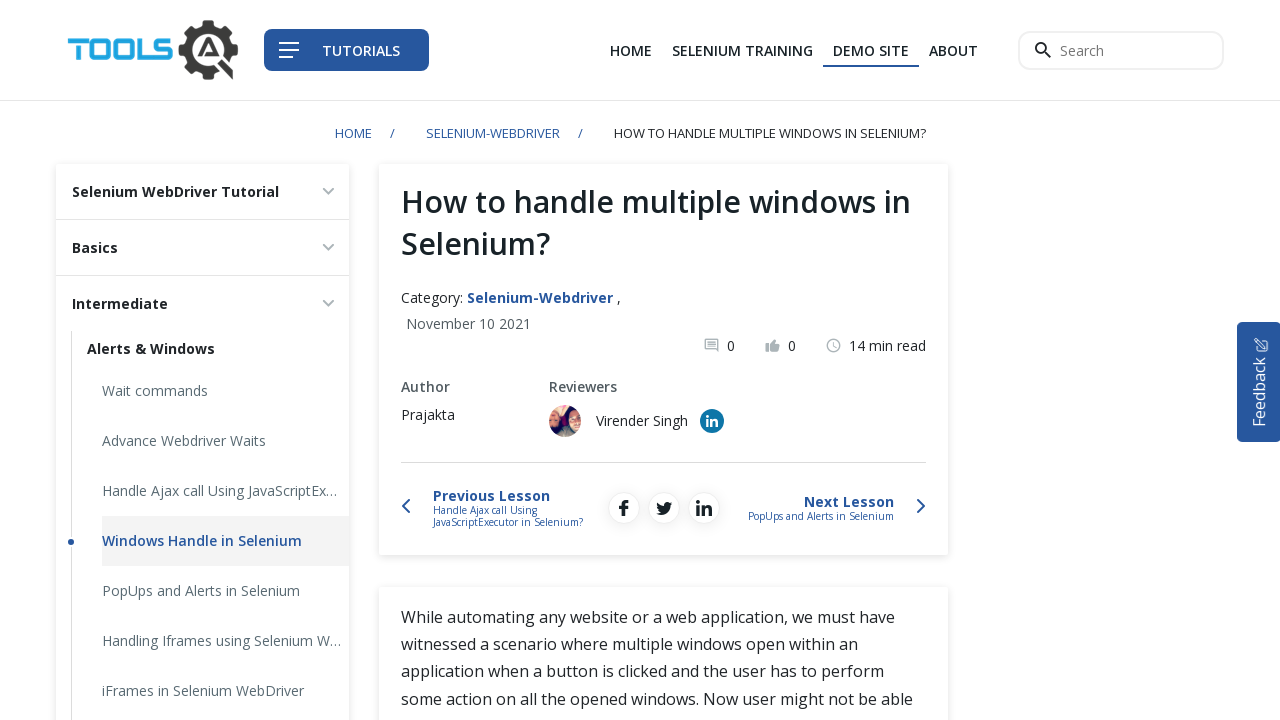

Clicked second link to open another new tab at (712, 421) on xpath=//a[@target='_blank'] >> nth=1
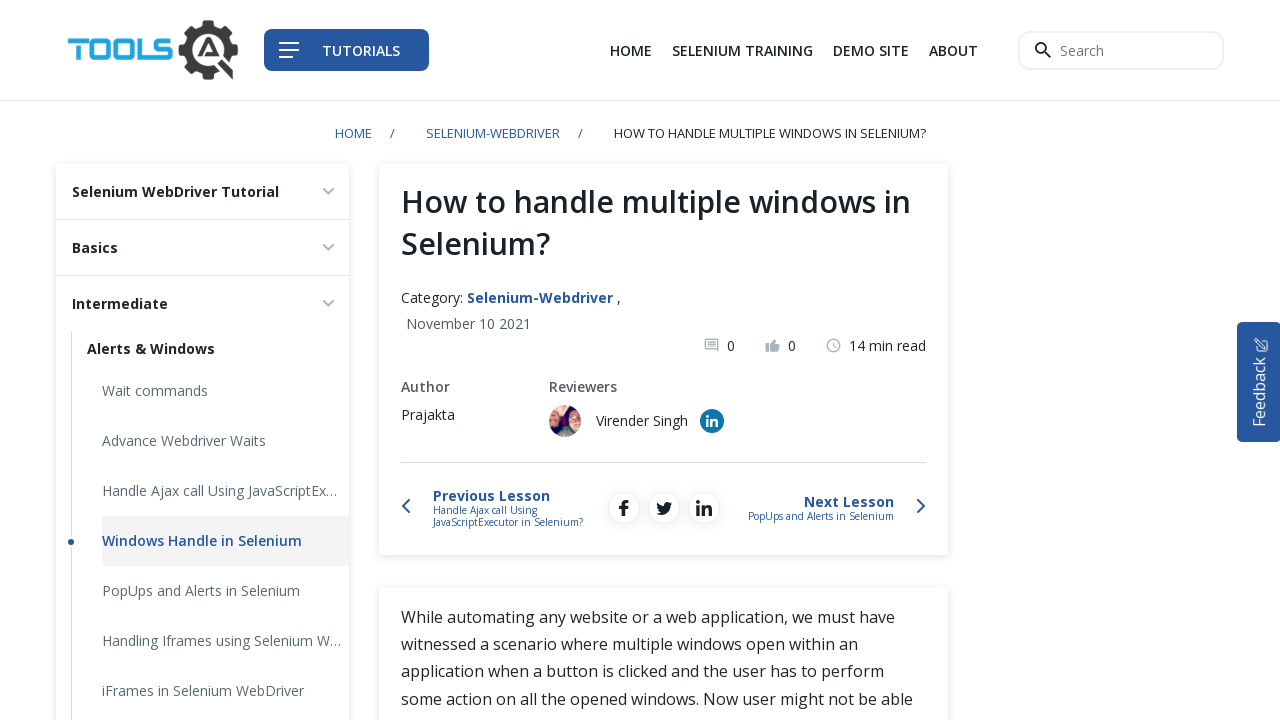

Second new tab opened successfully
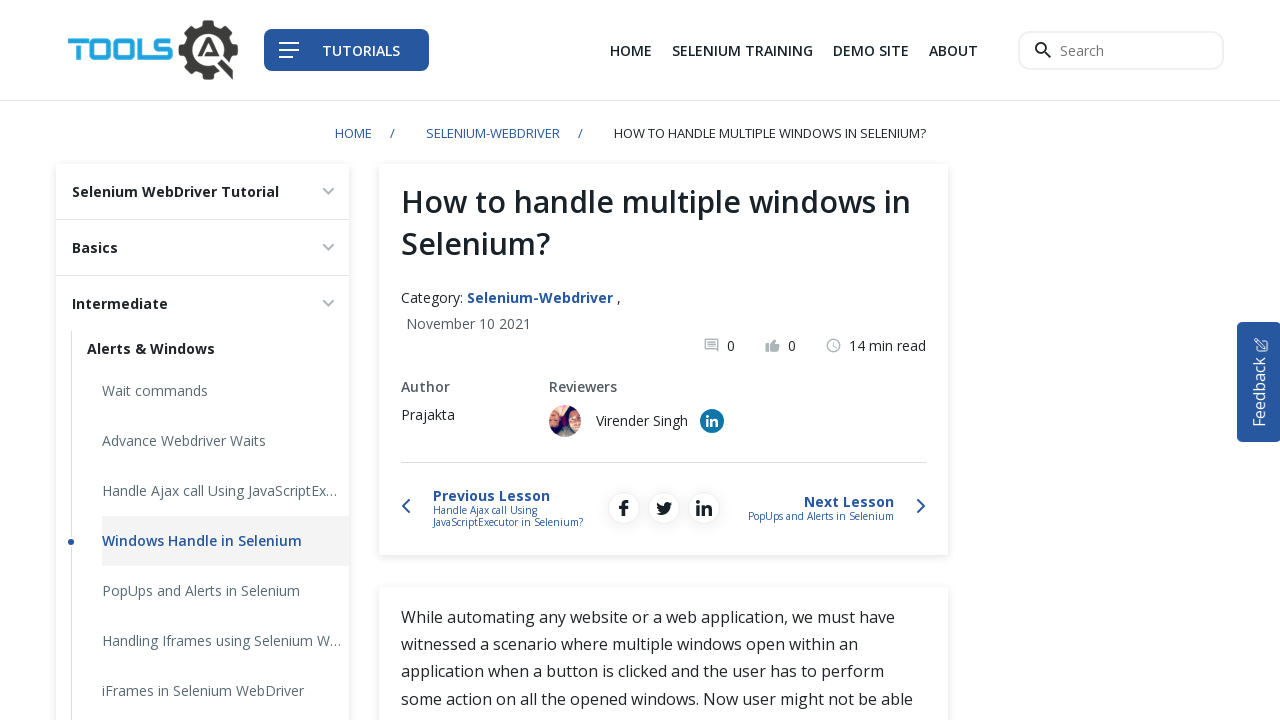

Closed all tabs except the main page
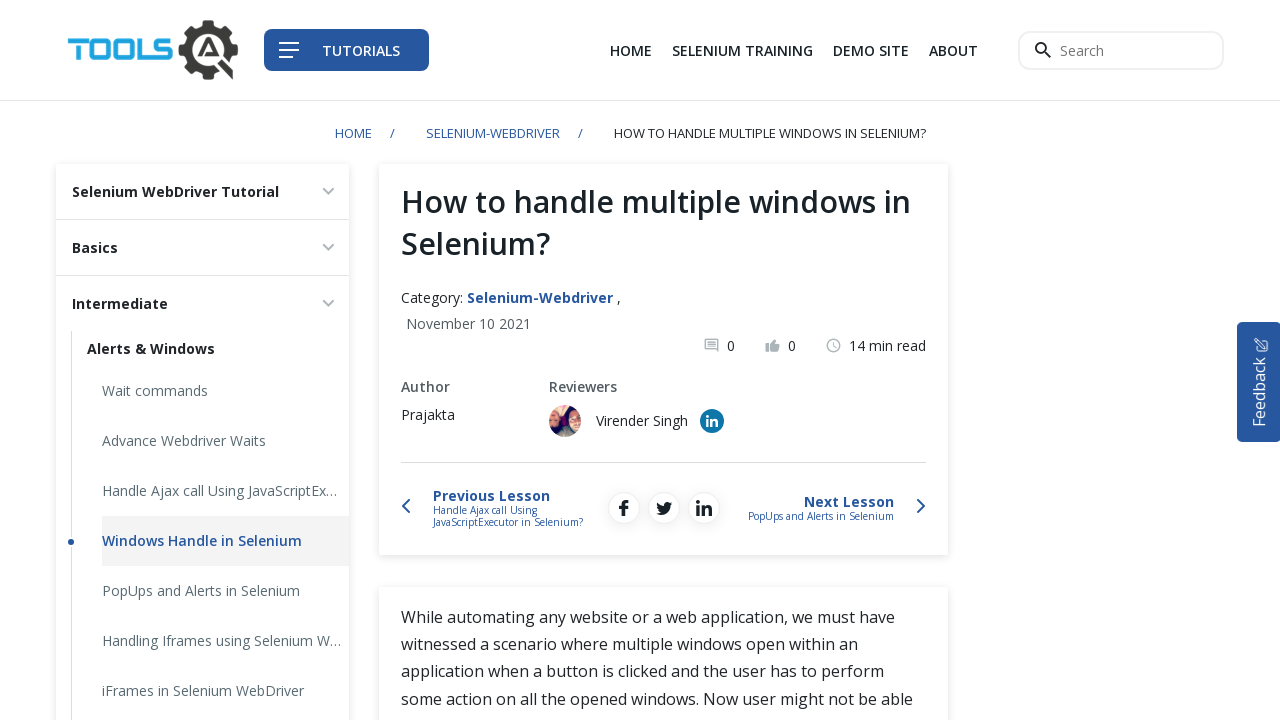

Brought main page to front
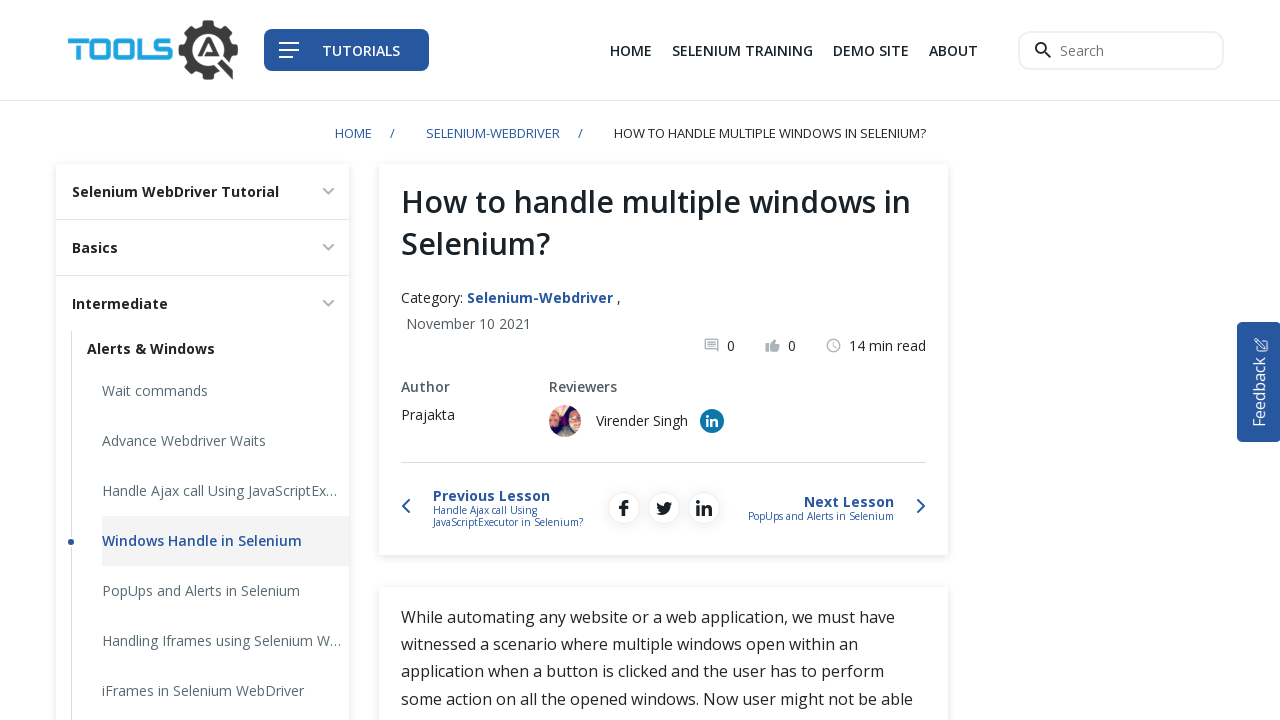

Main page loaded completely
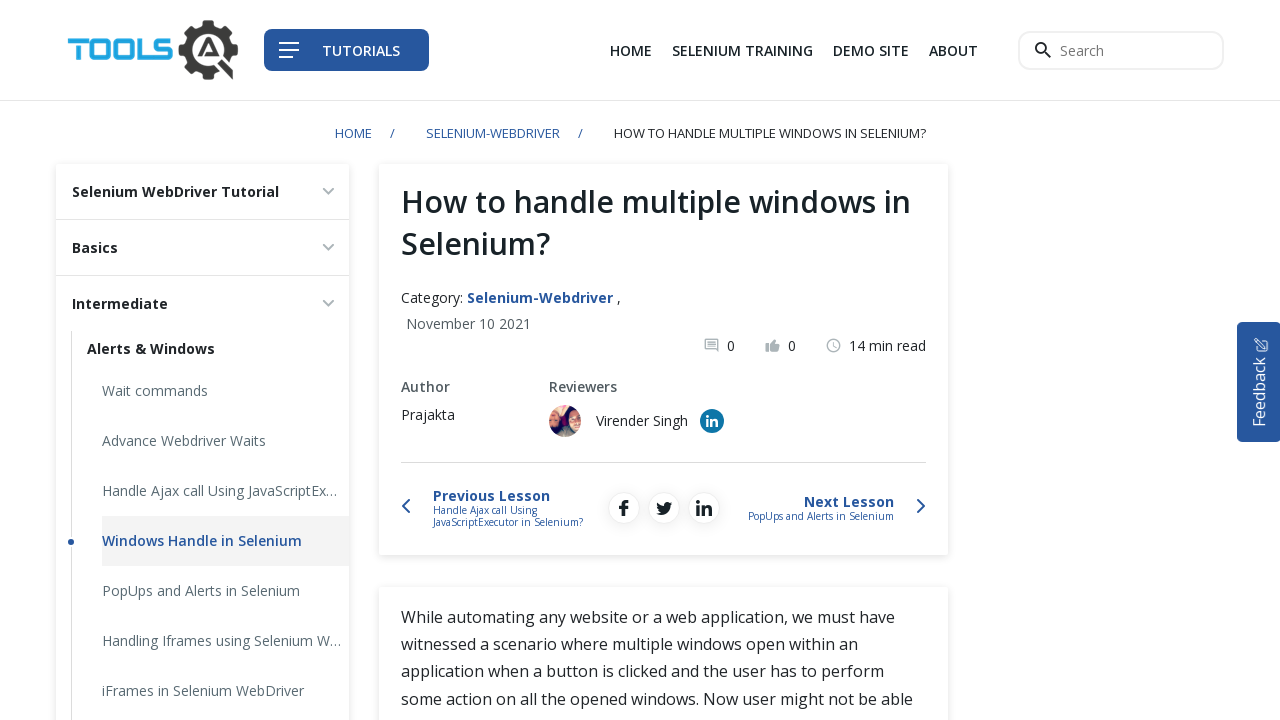

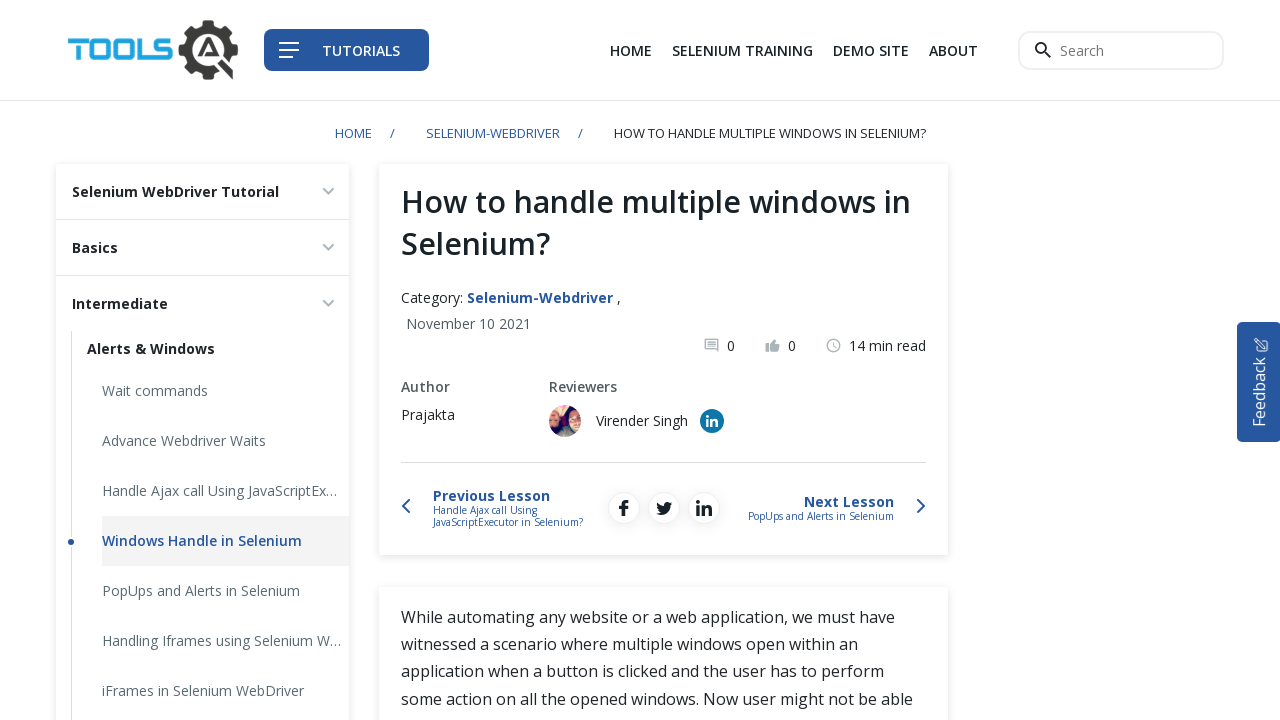